Navigates to Hepsiburada homepage and verifies the presence of a link element to the solution center page

Starting URL: https://www.hepsiburada.com/

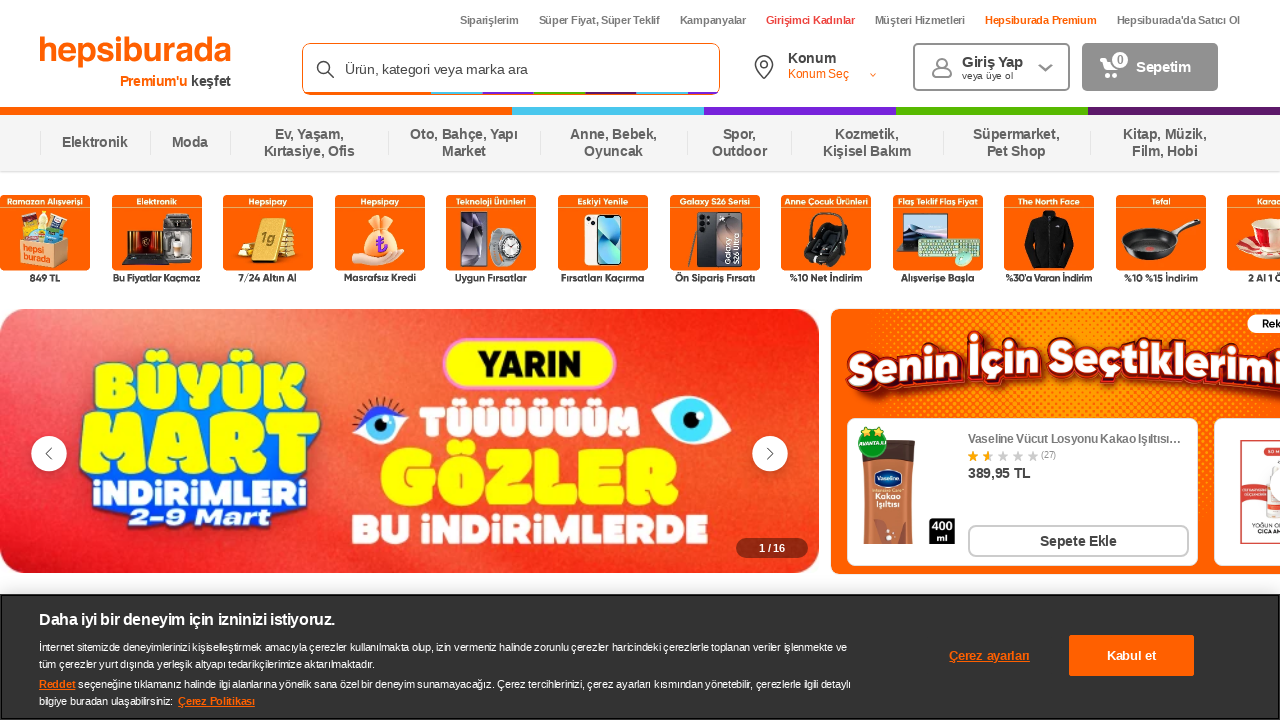

Navigated to Hepsiburada homepage
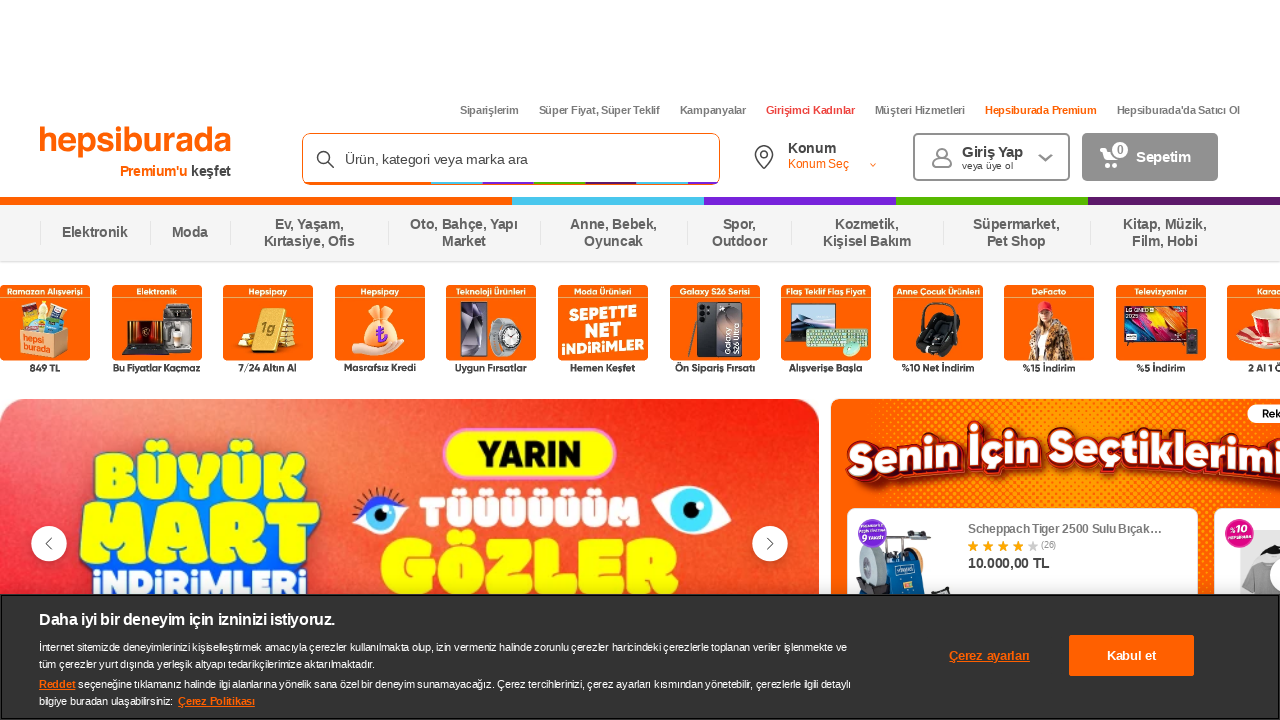

Located solution center link using relative XPath
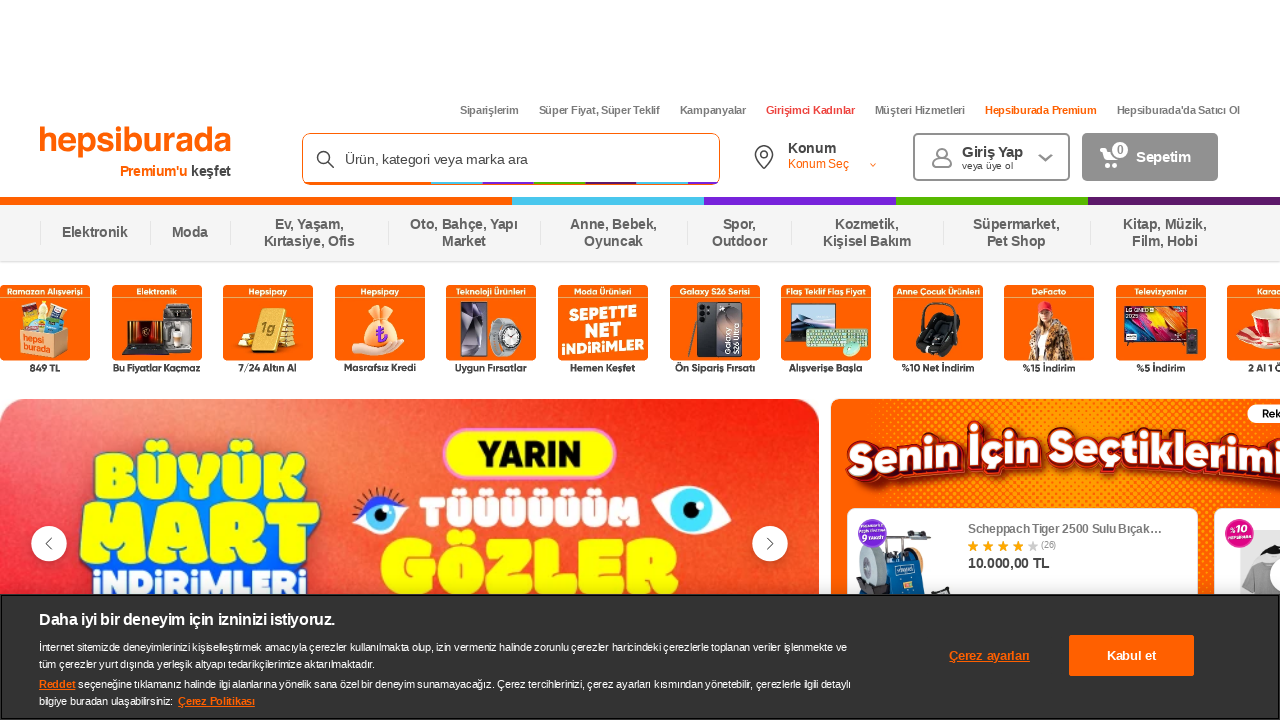

Solution center link became visible
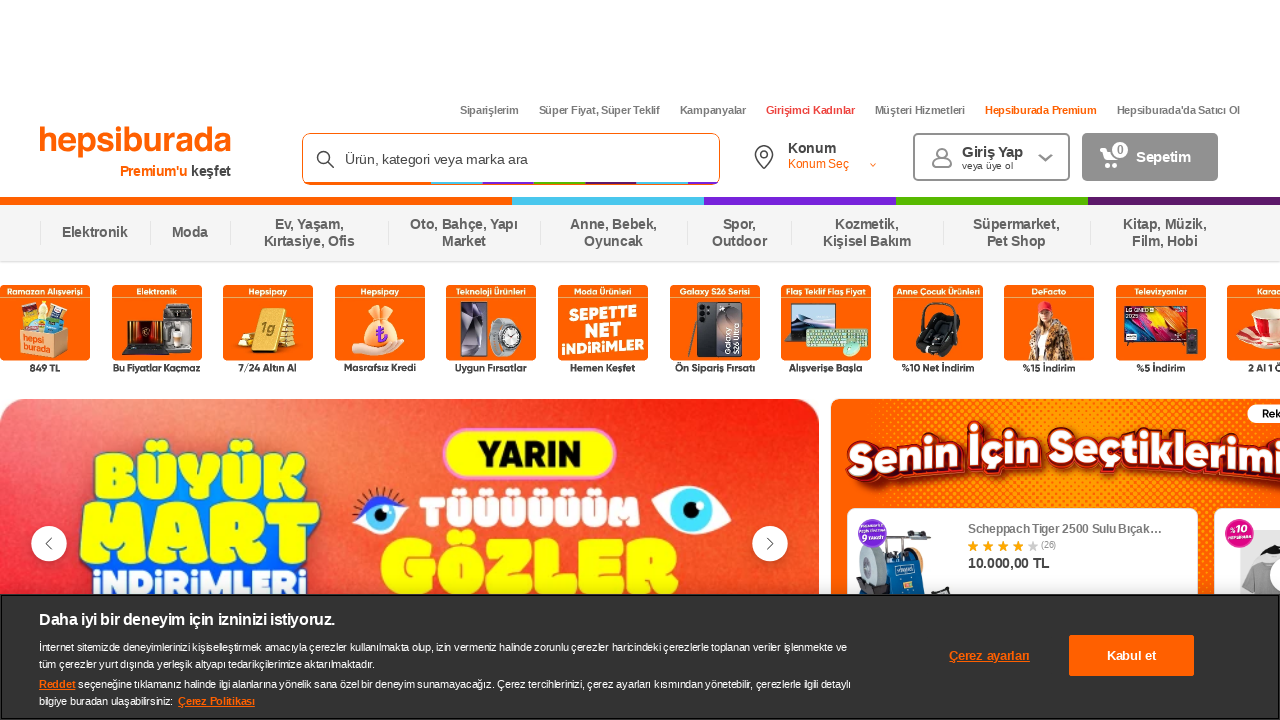

Retrieved solution center link text: 'Müşteri Hizmetleri'
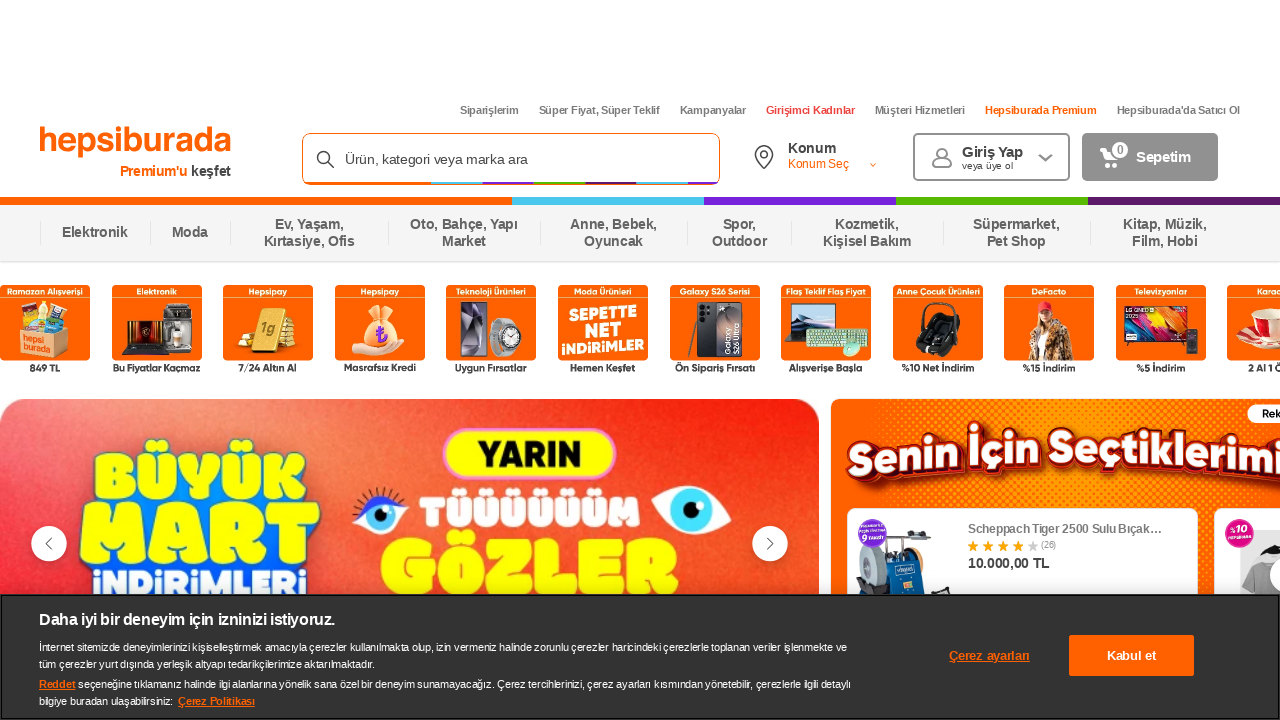

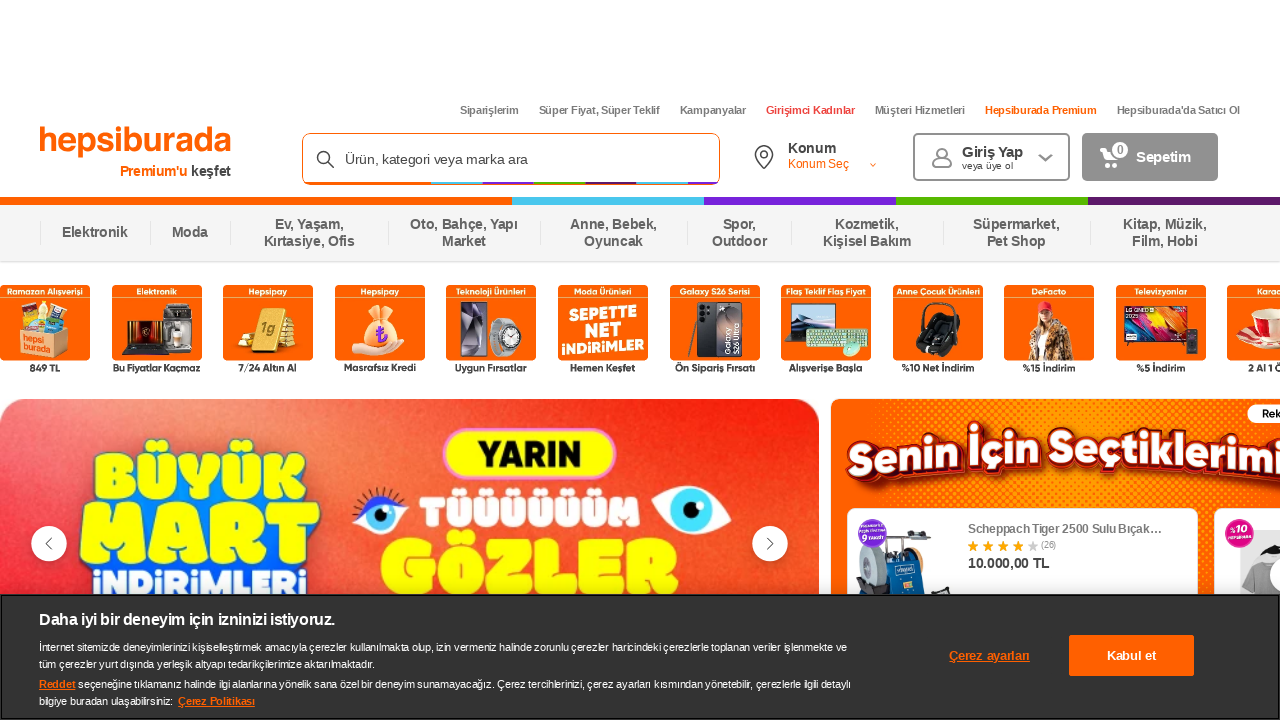